Tests element state checking on Dynamic Controls page by verifying visibility, clickability, and disabled states of various elements.

Starting URL: https://the-internet.herokuapp.com/

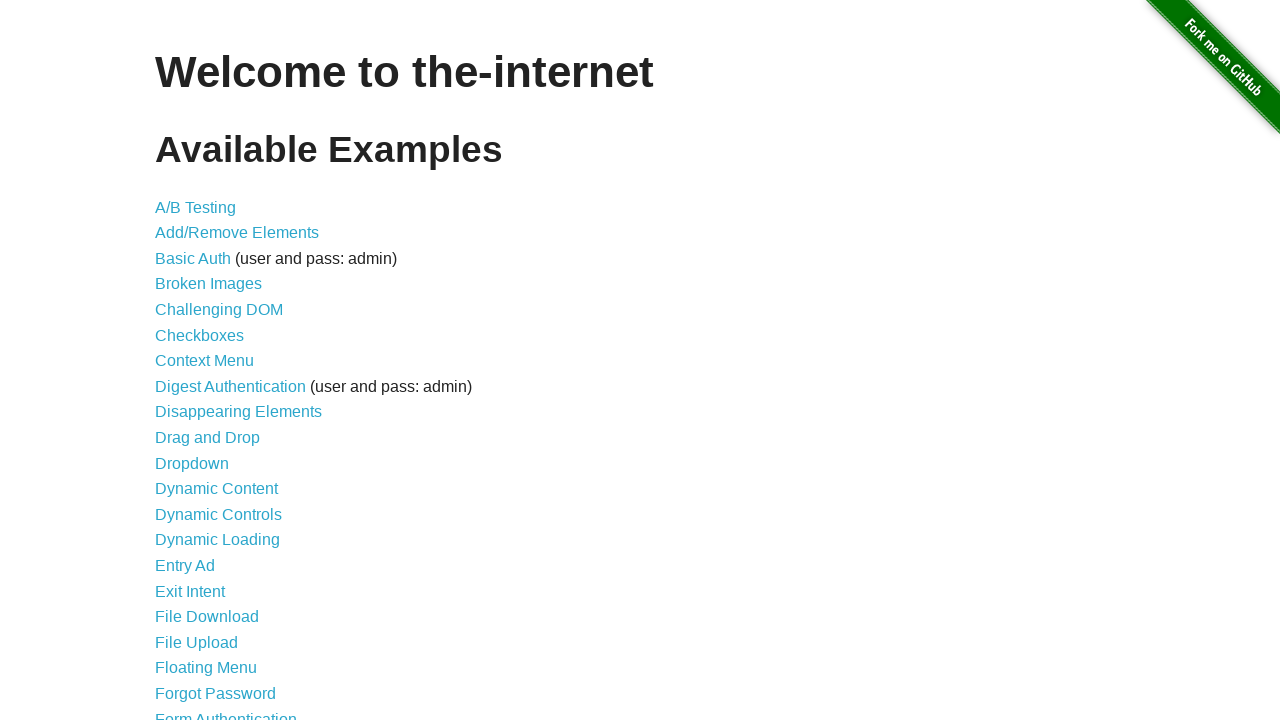

Clicked on Dynamic Controls link at (218, 514) on xpath=//a[contains(text(),'Dynamic Controls')]
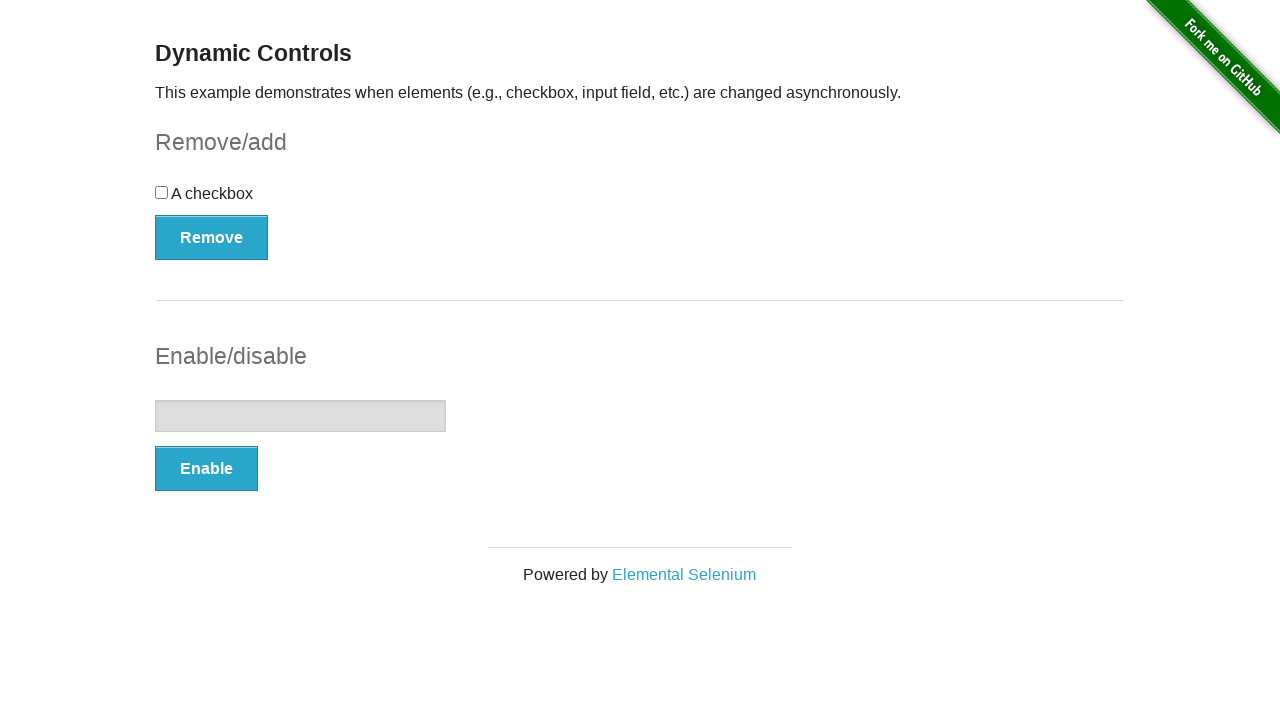

Checkbox element became visible, Dynamic Controls page loaded
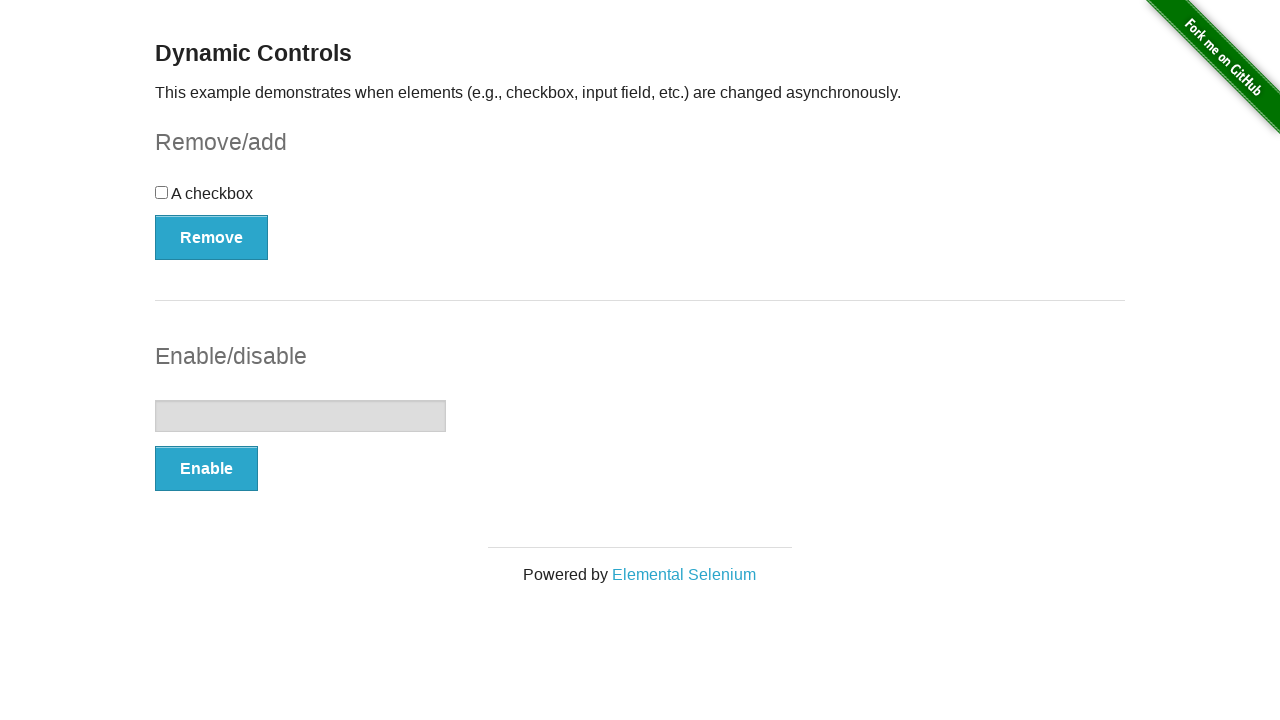

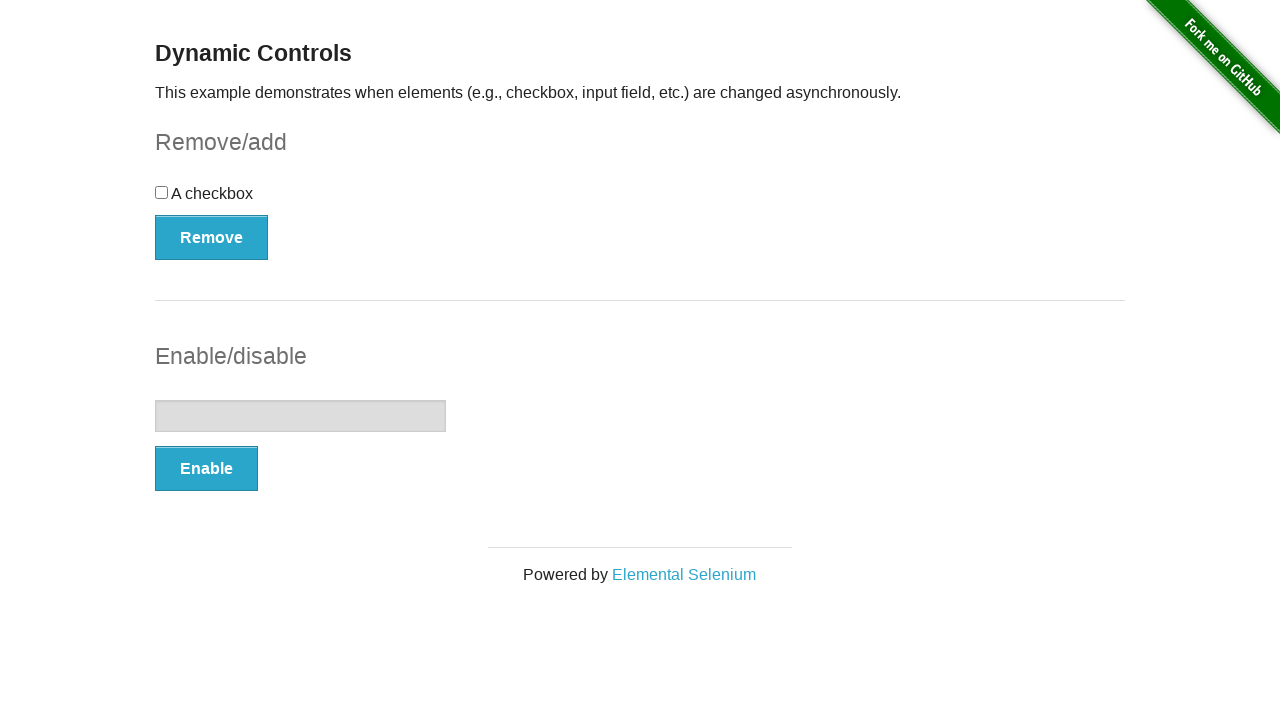